Tests date picker functionality by navigating through calendar components to select a specific date

Starting URL: https://rahulshettyacademy.com/seleniumPractise/#/offers

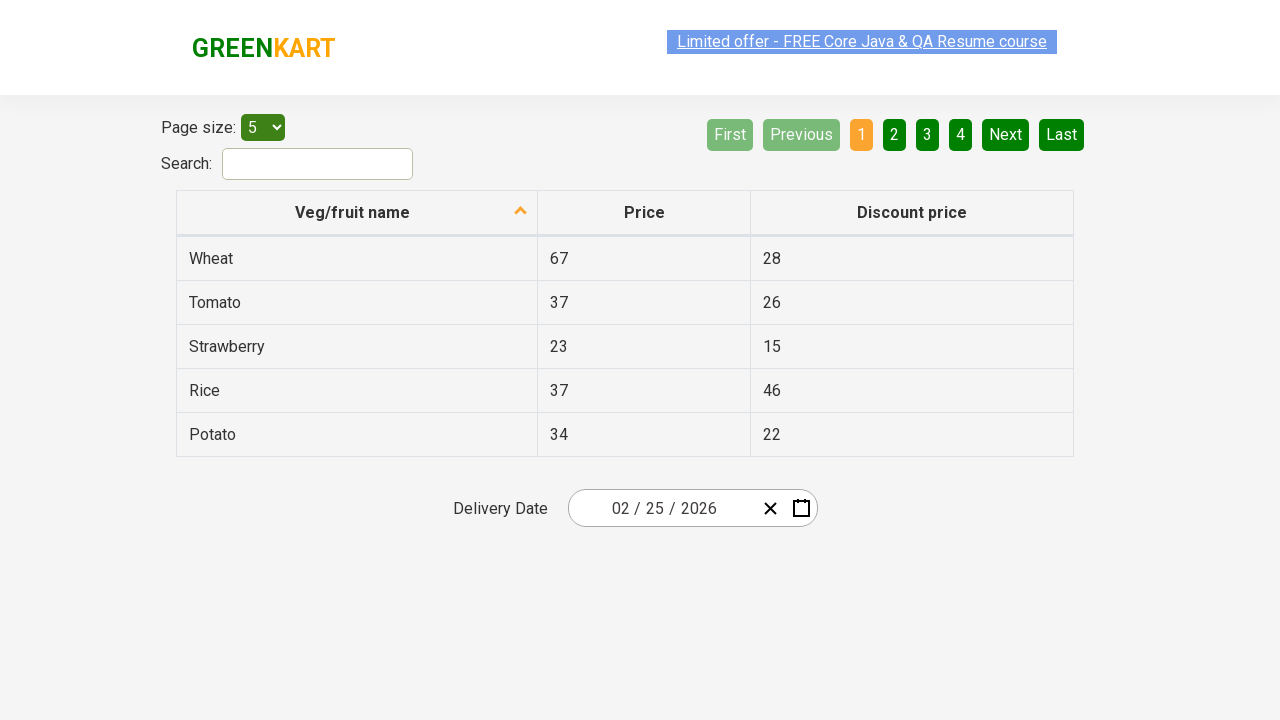

Clicked date picker to open calendar at (662, 508) on .react-date-picker__inputGroup
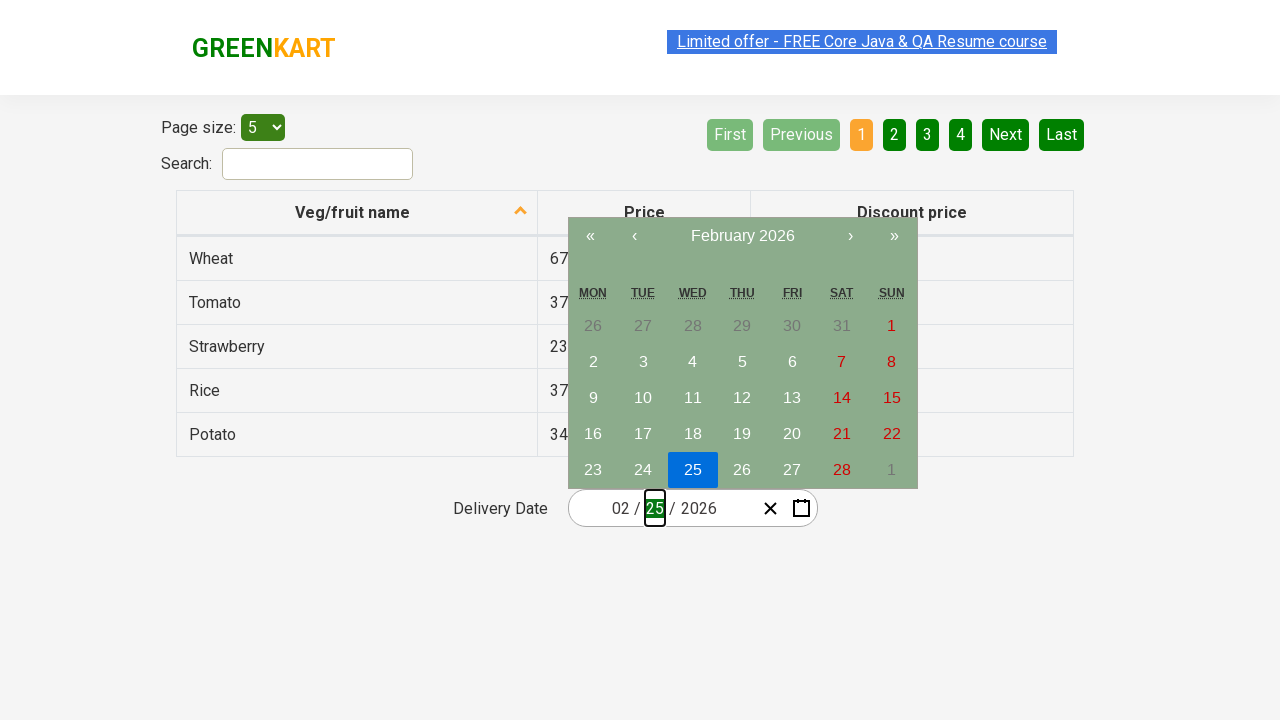

Clicked year navigation button to open year/month selector at (742, 236) on xpath=//div[@class='react-calendar__navigation']/button[3]
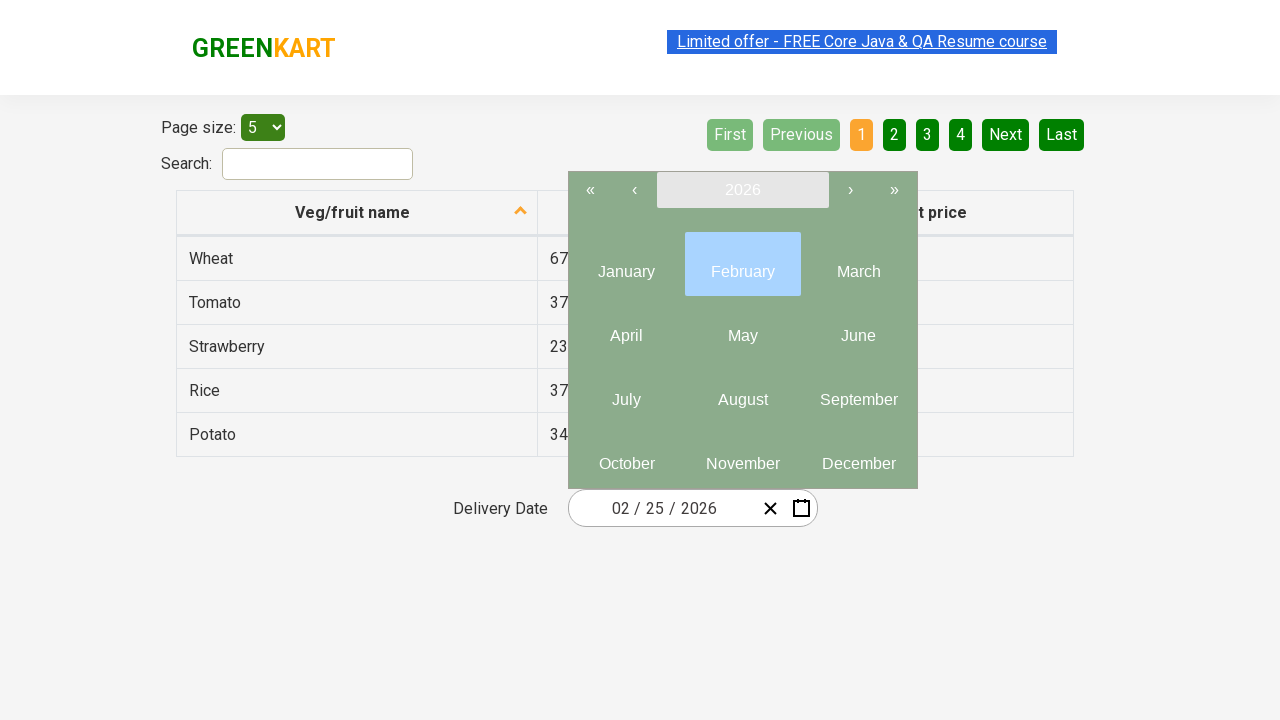

Selected May (5th month) from year view at (742, 328) on xpath=//div[@class='react-calendar__year-view__months']/button[5]
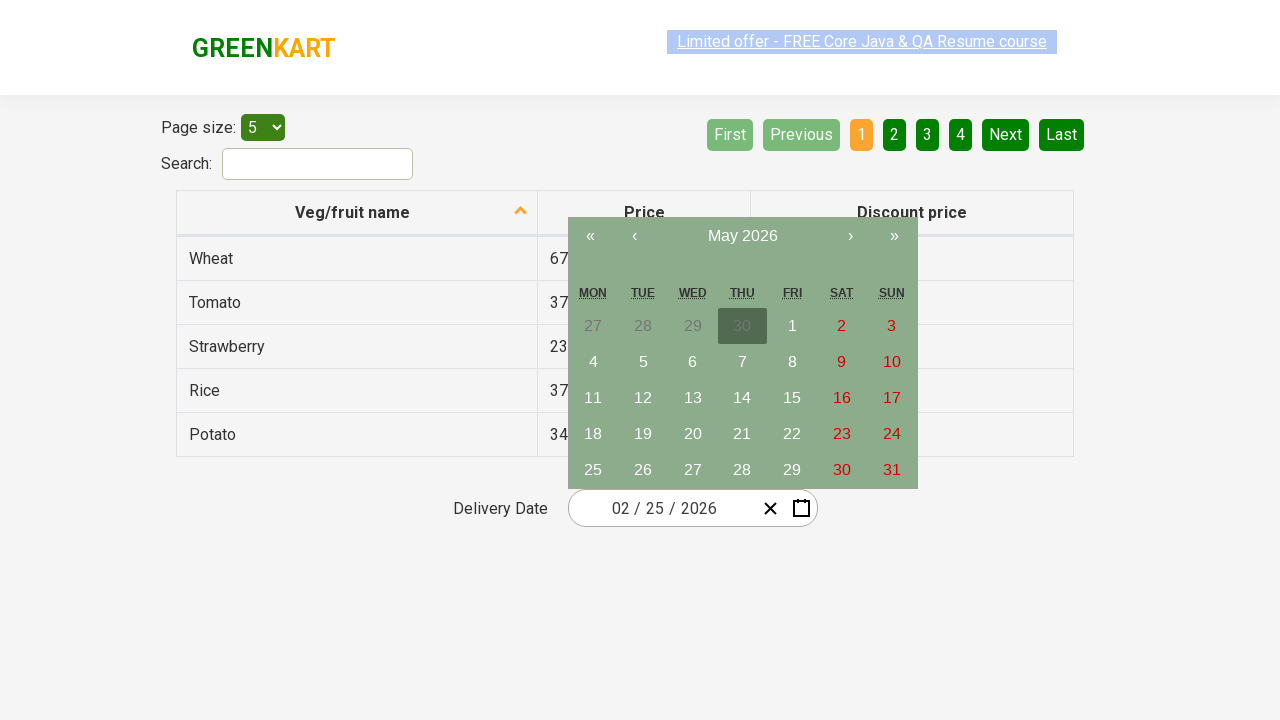

Selected 10th day of the month at (693, 362) on xpath=//div[@class='react-calendar__month-view__days']/button[10]
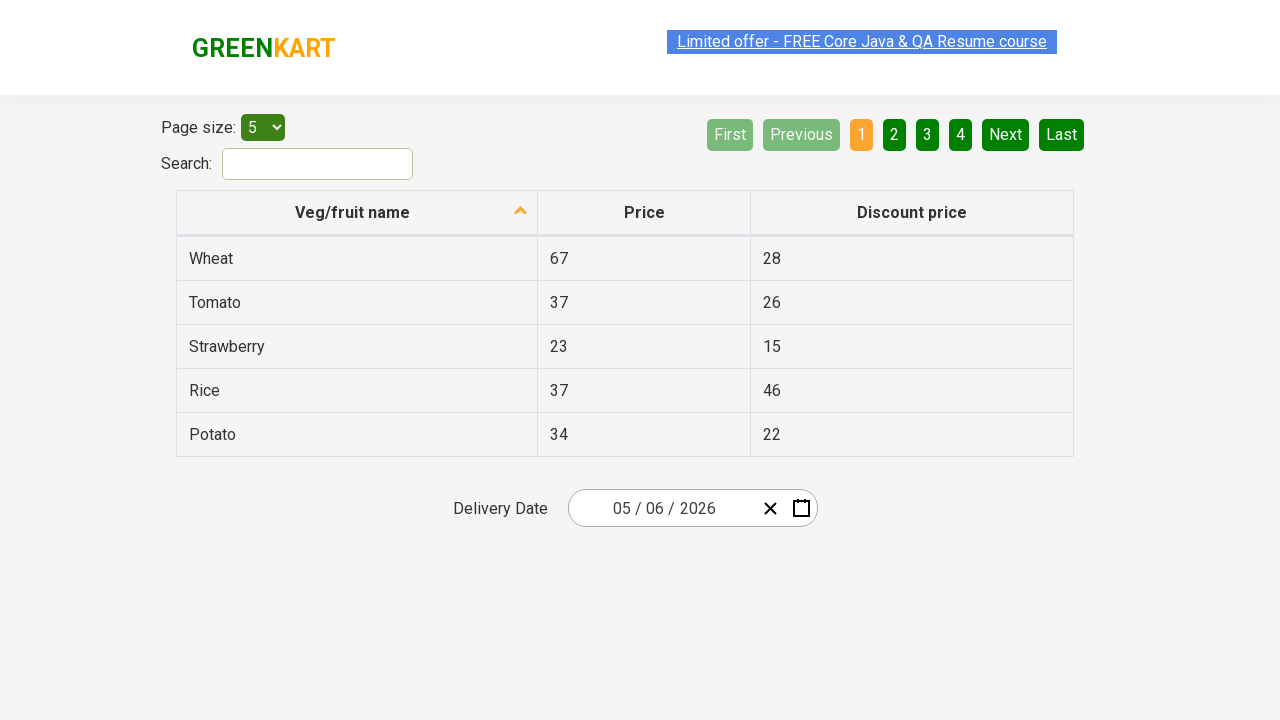

Verified selected date value: 2026-05-06
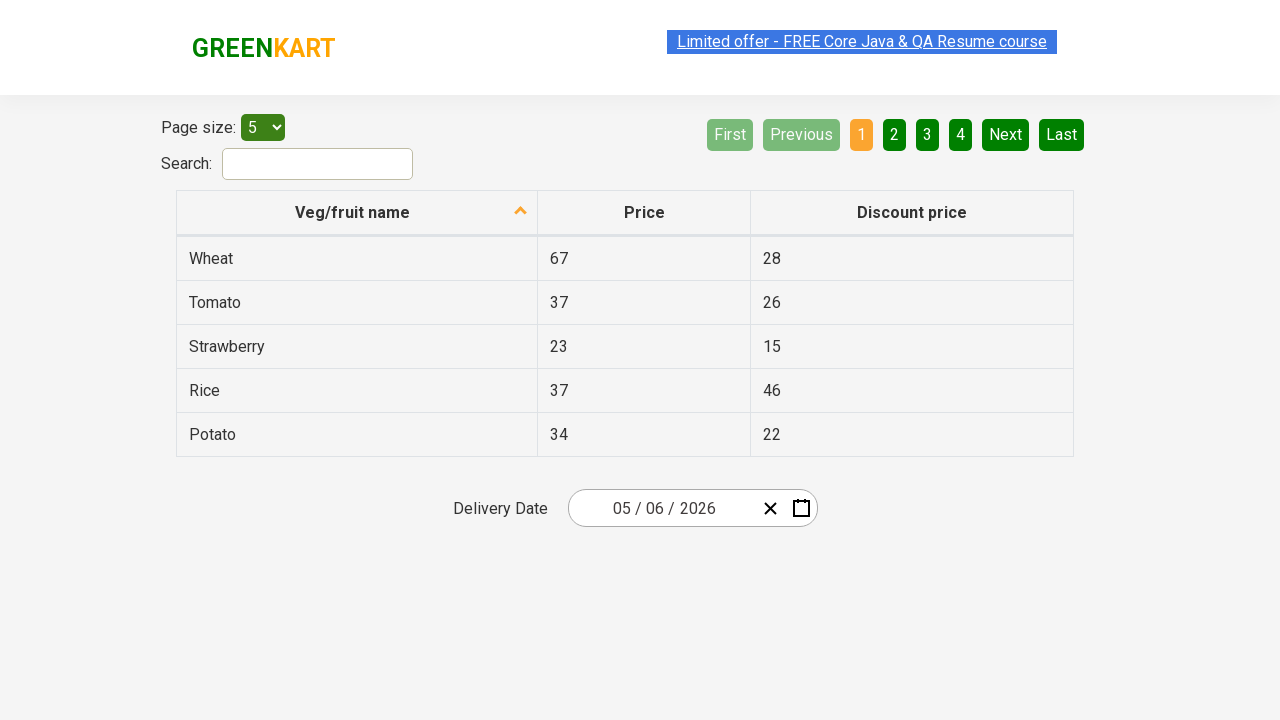

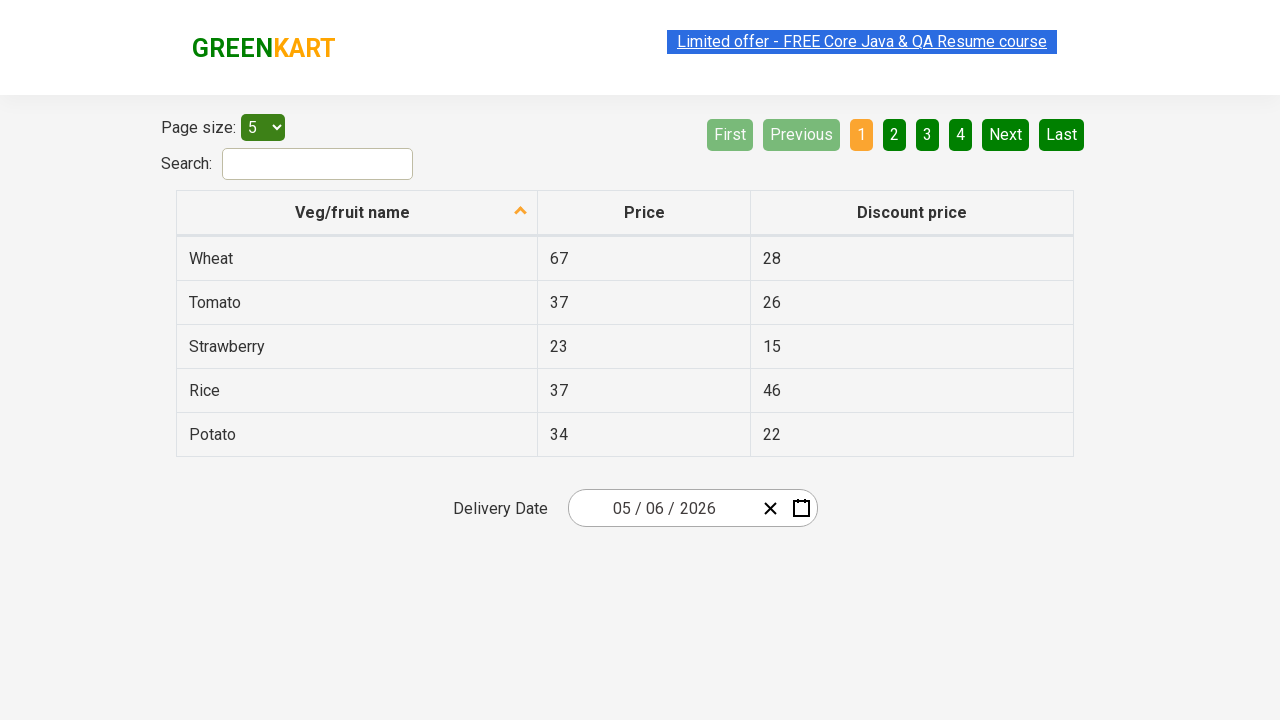